Navigates to mycontactform.com, clicks on "Sample Forms" link, and then clicks on the 20th link in the left column navigation area.

Starting URL: https://www.mycontactform.com

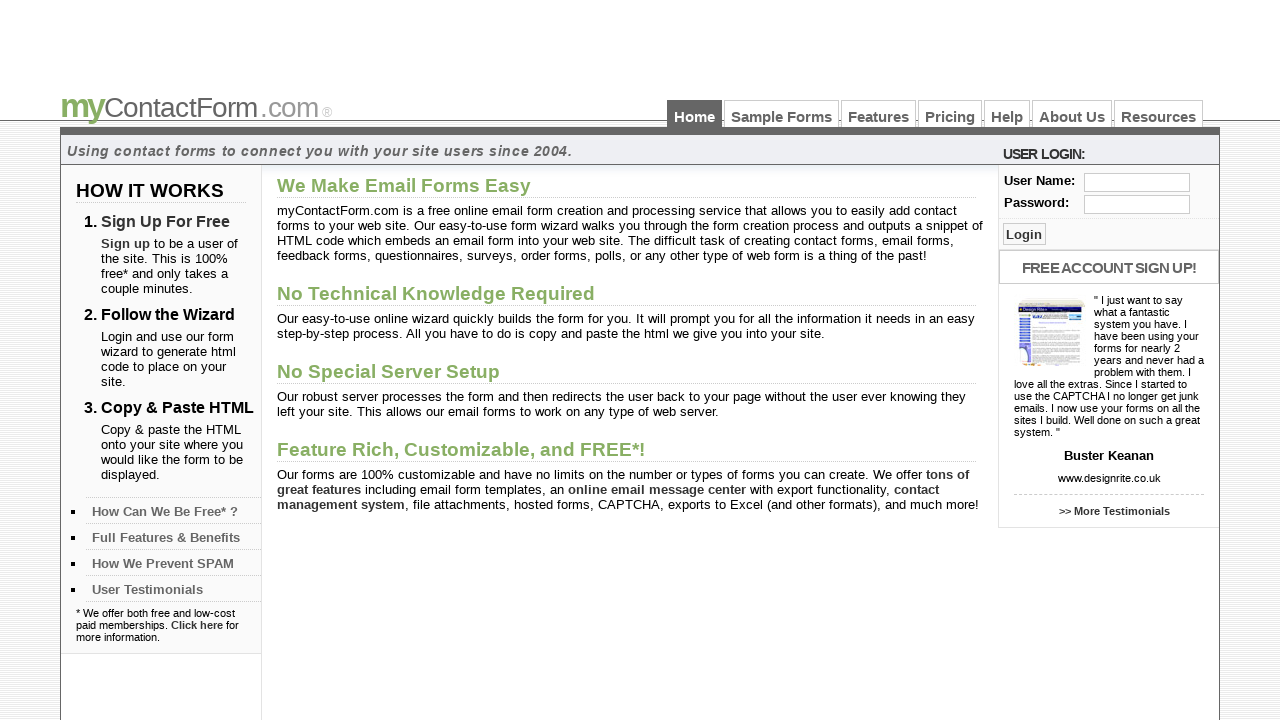

Navigated to mycontactform.com
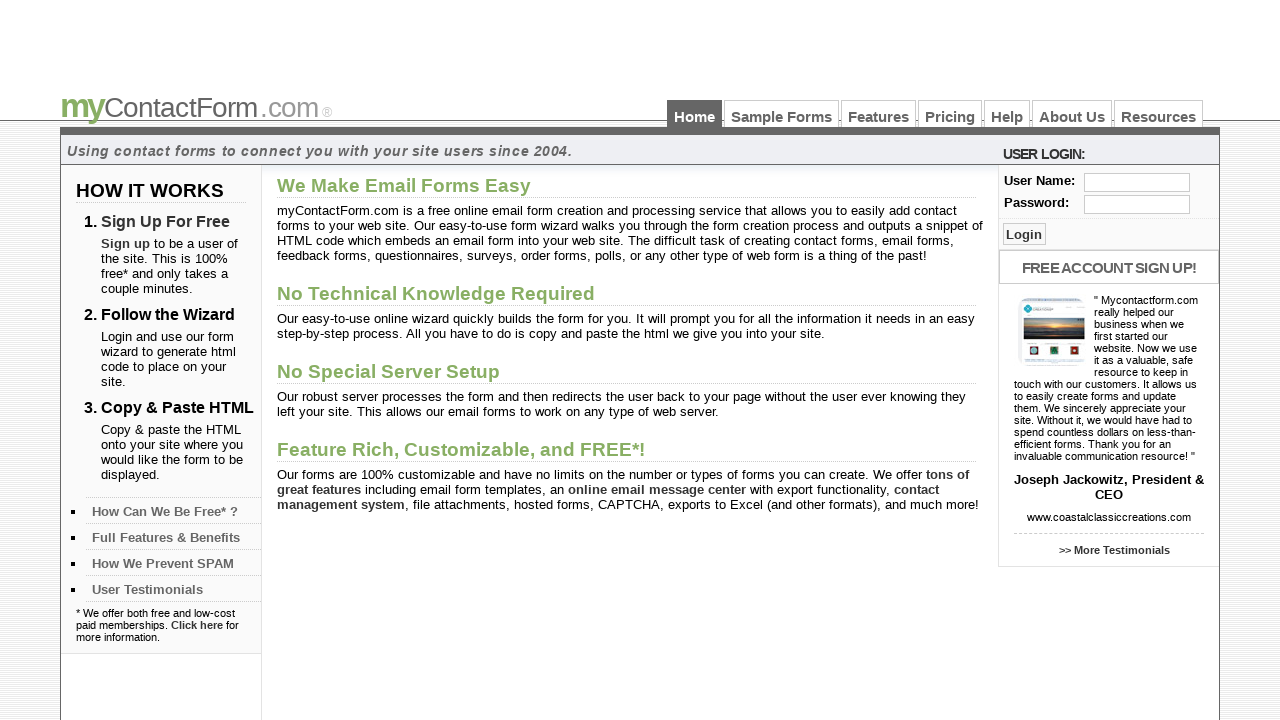

Clicked on 'Sample Forms' link at (782, 114) on a:text('Sample Forms')
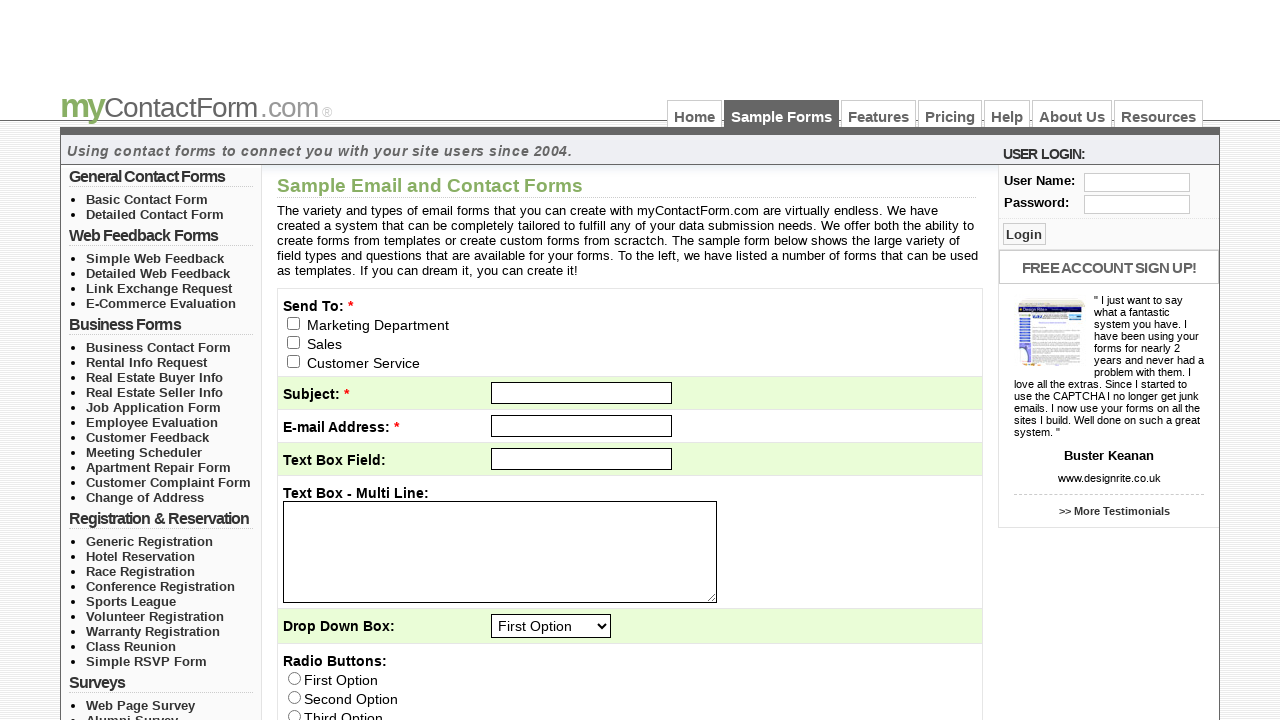

Left column navigation area loaded
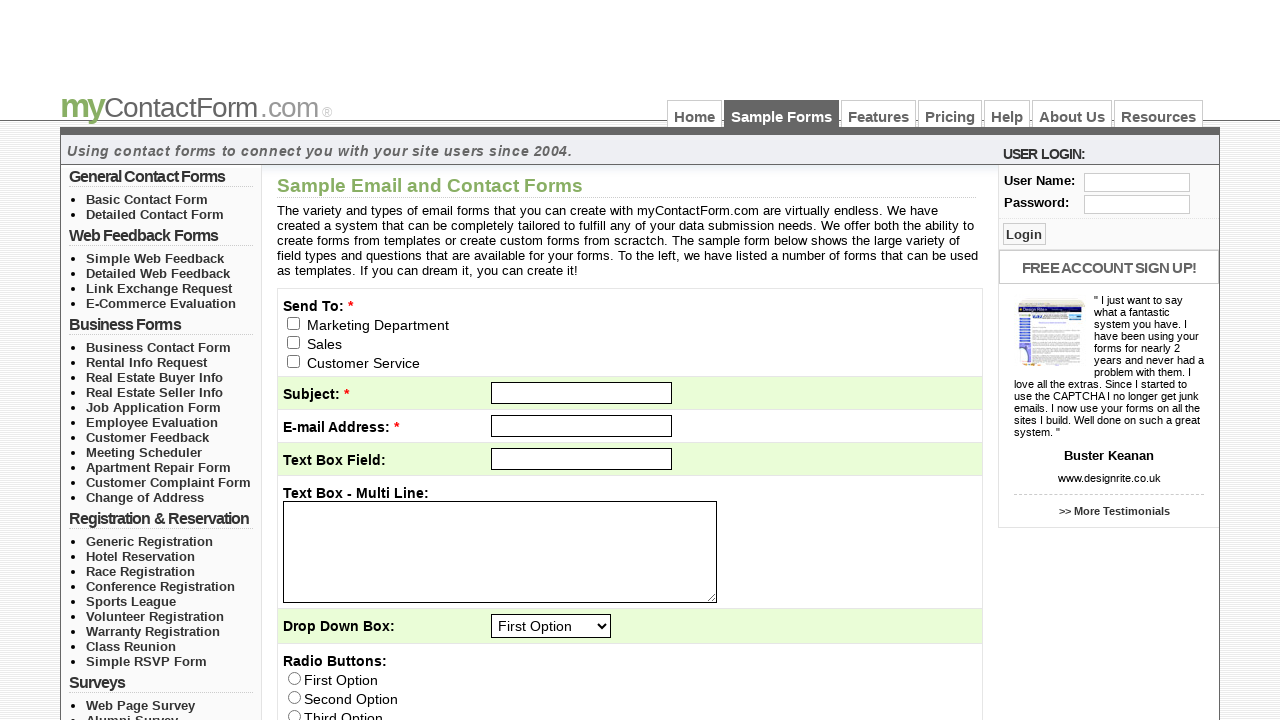

Located all links in the left column navigation area
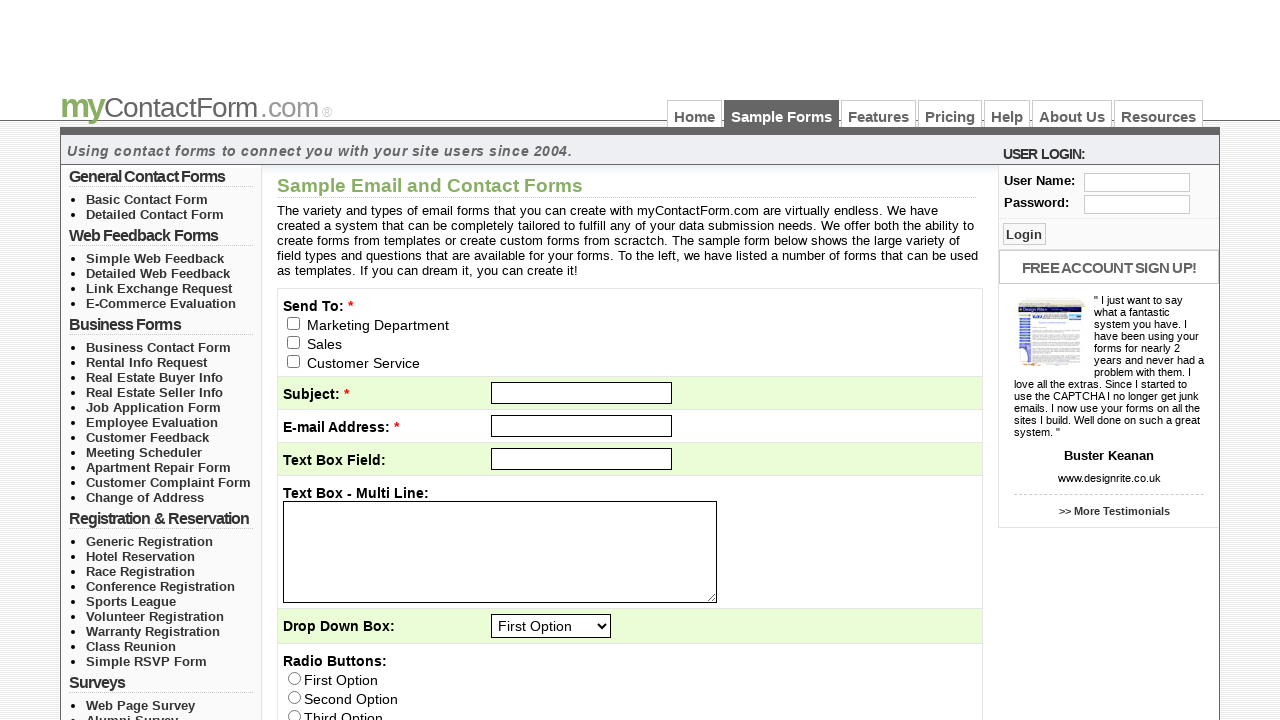

Clicked on the 20th link in the left column navigation at (160, 586) on xpath=//div[@id='left_col_top']//a >> nth=20
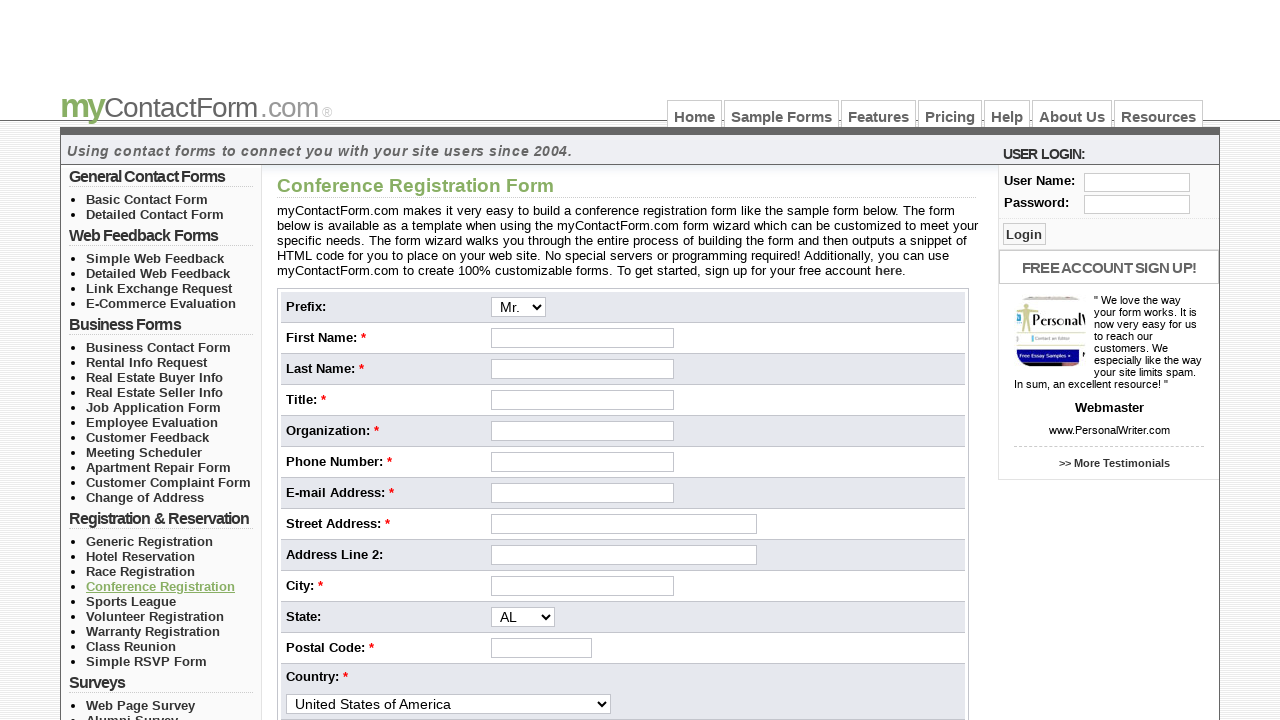

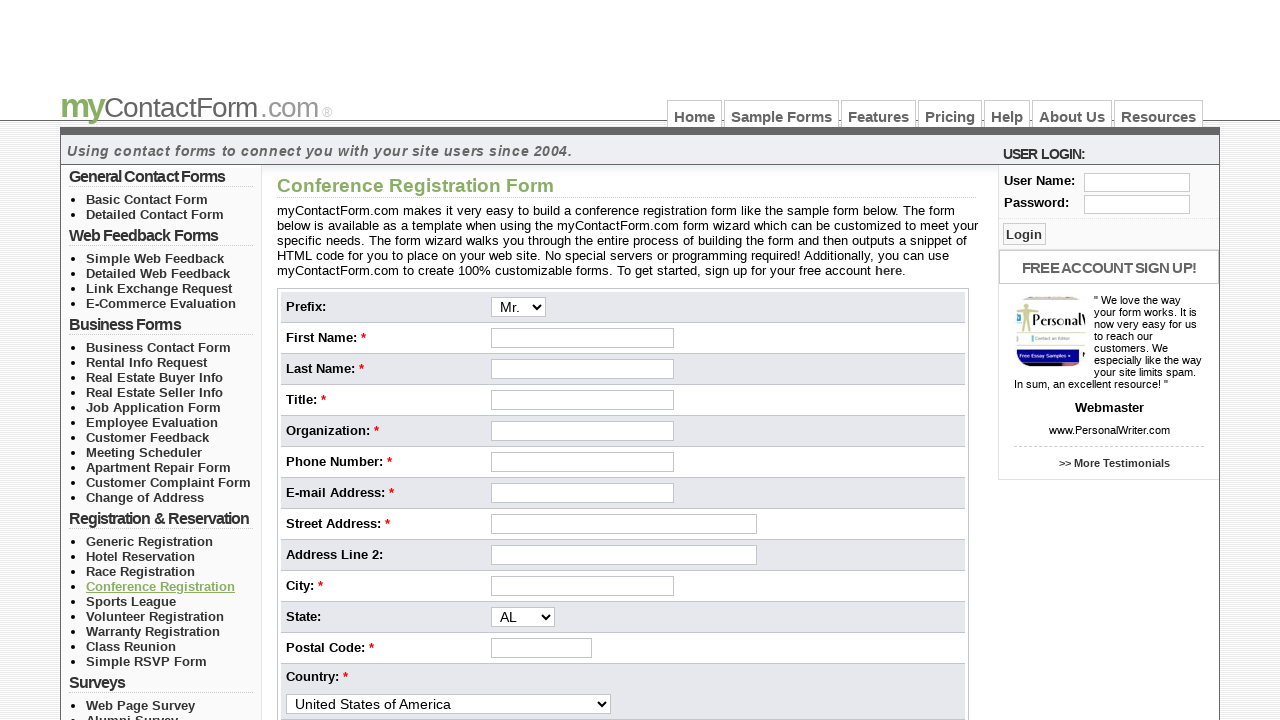